Tests various XPath selectors and form filling on a demo QA text box page, demonstrating different XPath strategies including contains, starts-with, logical operators, and XPath axes

Starting URL: https://demoqa.com/text-box

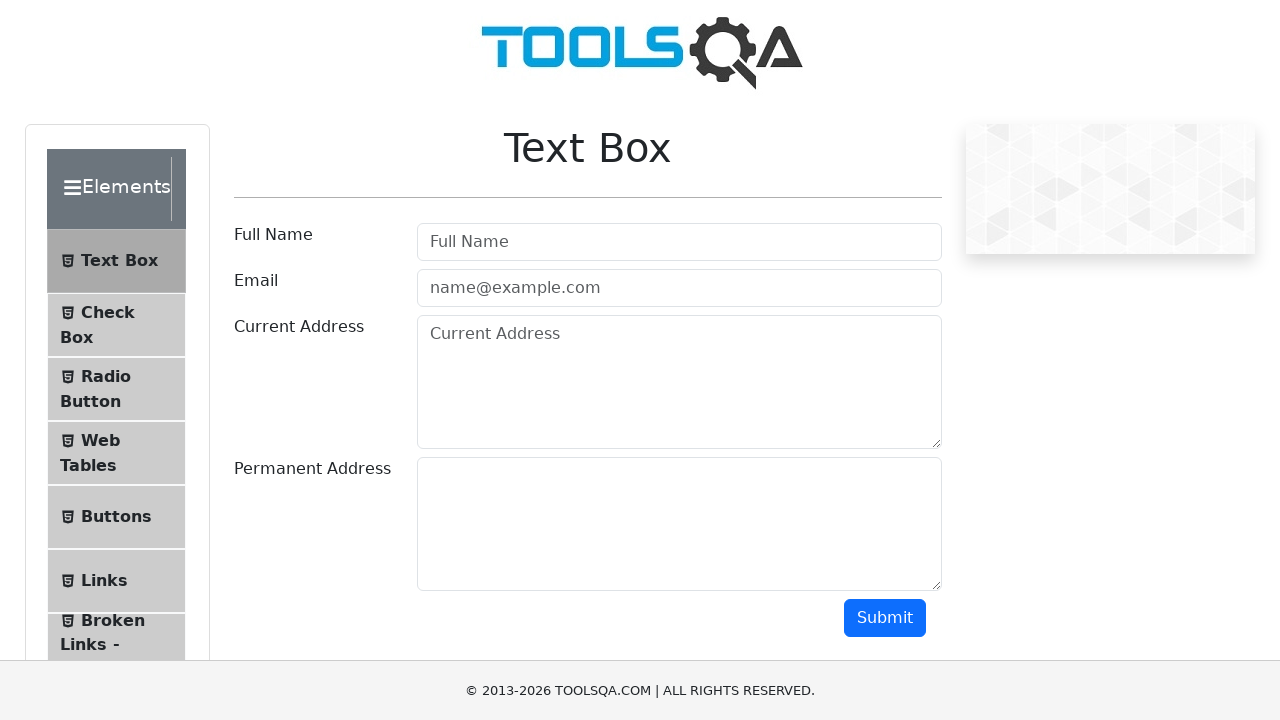

Filled username field using contains() XPath selector on //input[contains(@id, 'userN')]
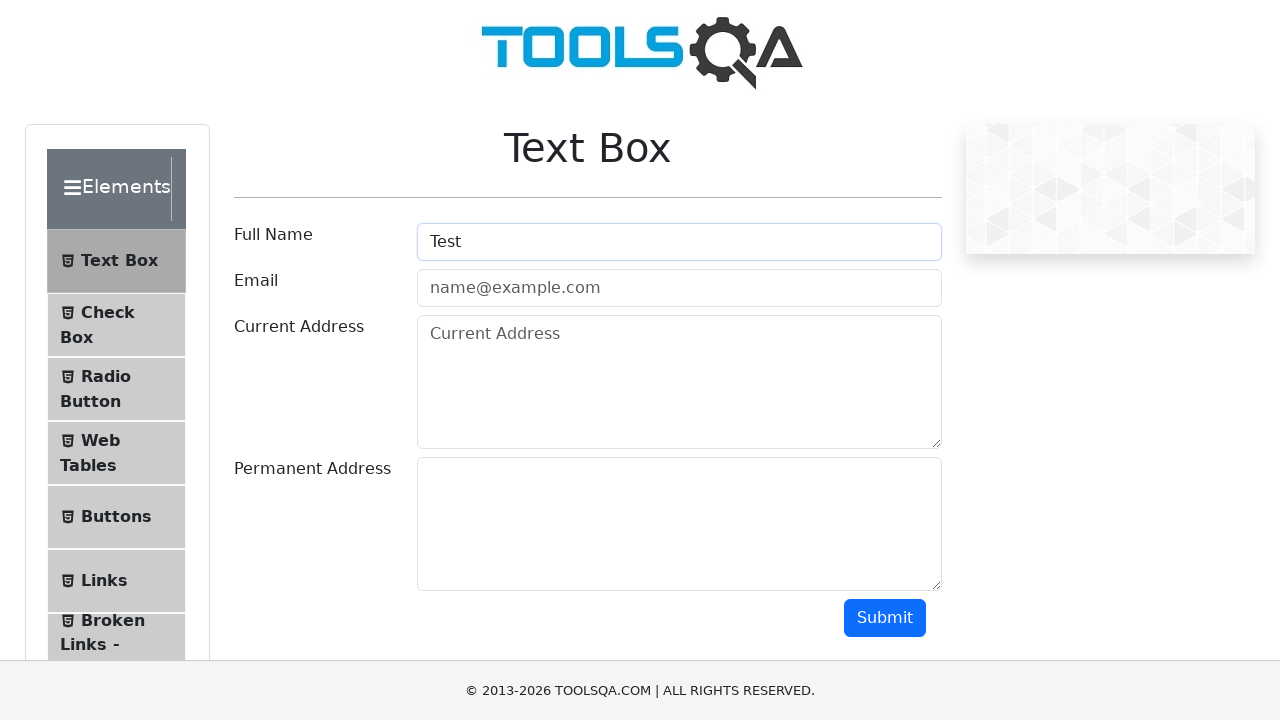

Filled email field using contains() XPath with placeholder attribute on //input[contains(@placeholder, 'example')]
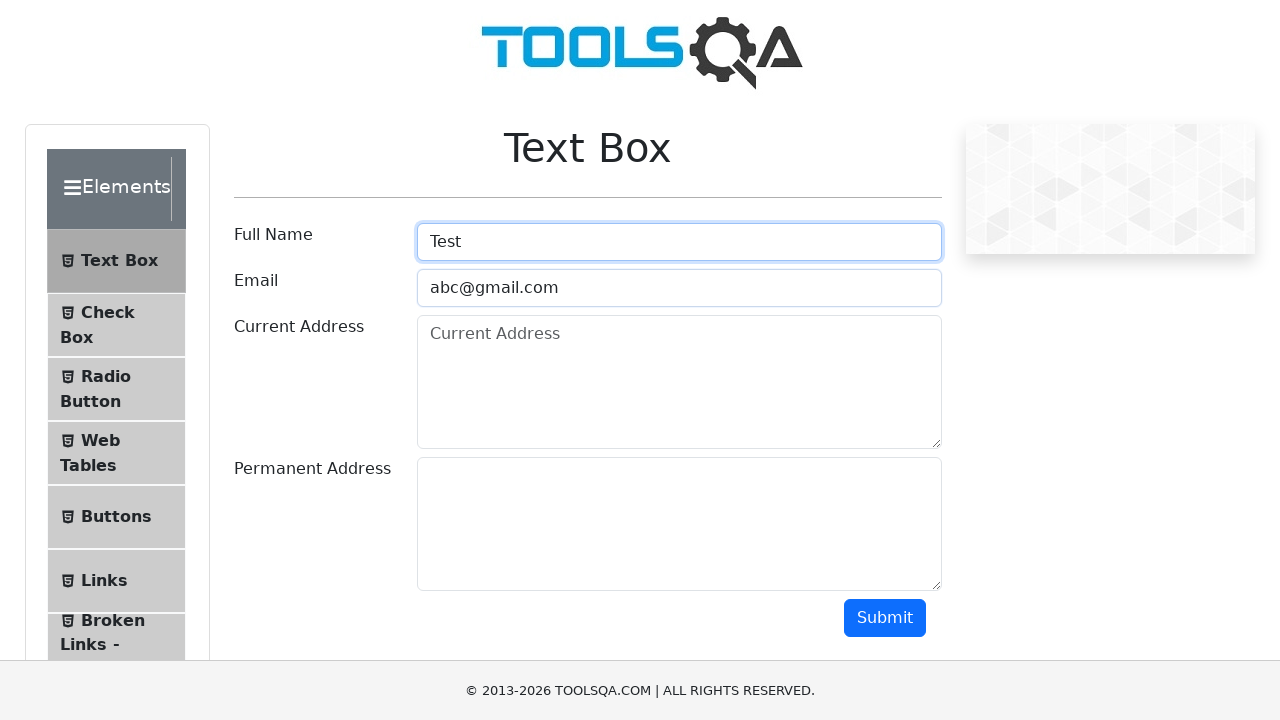

Filled full name field using starts-with() XPath selector on //input[starts-with(@placeholder,'Fu')]
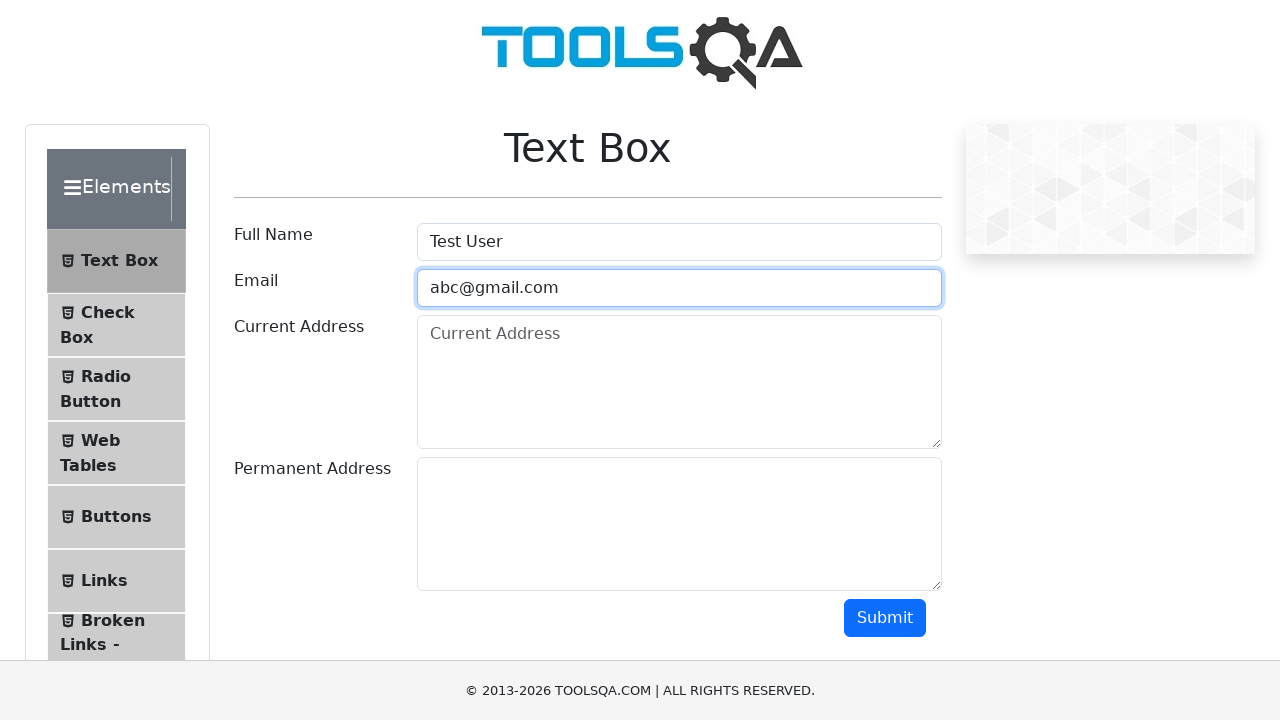

Filled Full Name field using XPath with logical AND operator on //input[@placeholder ='Full Name' and @type = 'text']
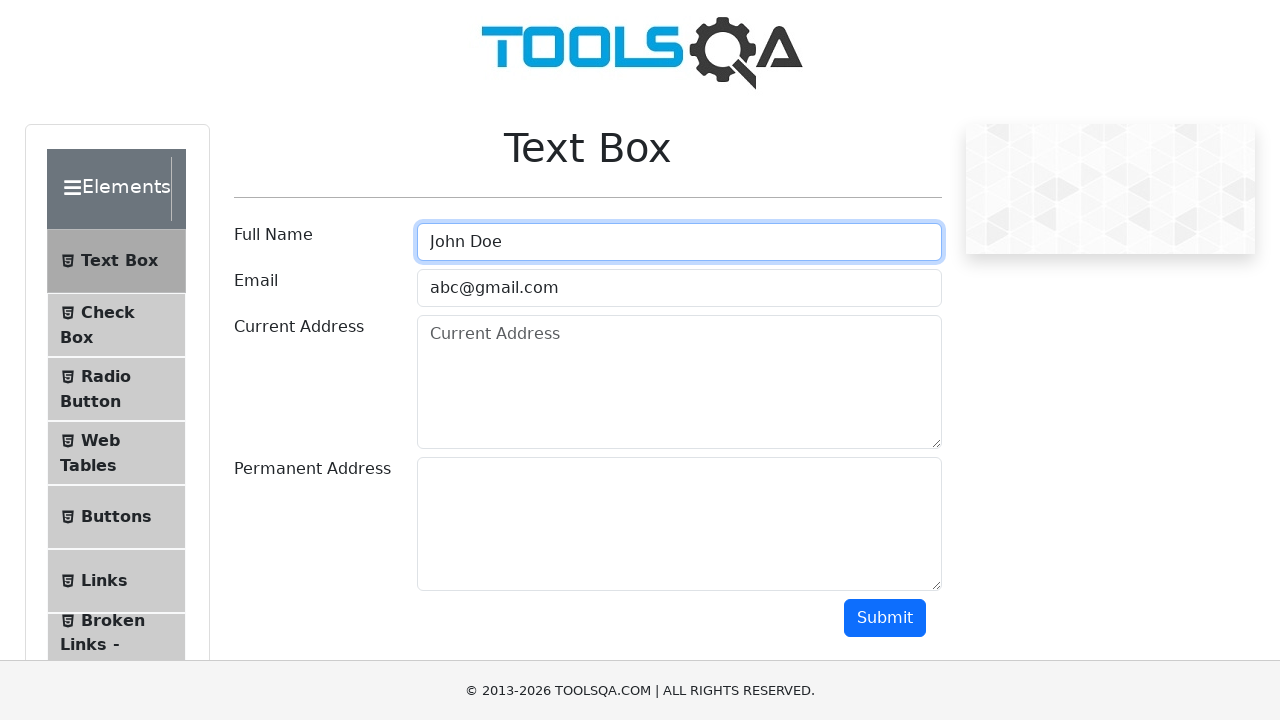

Filled textarea using XPath following axis selector on //input[@id='userName']/following::textarea
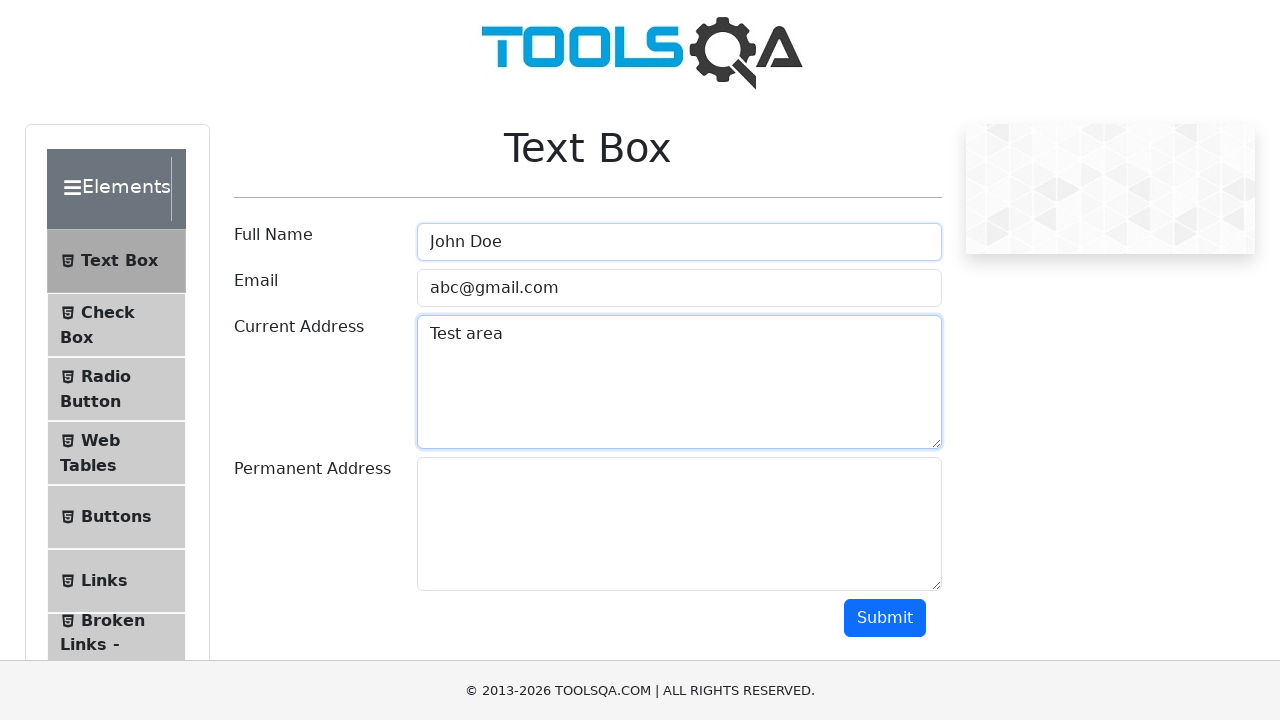

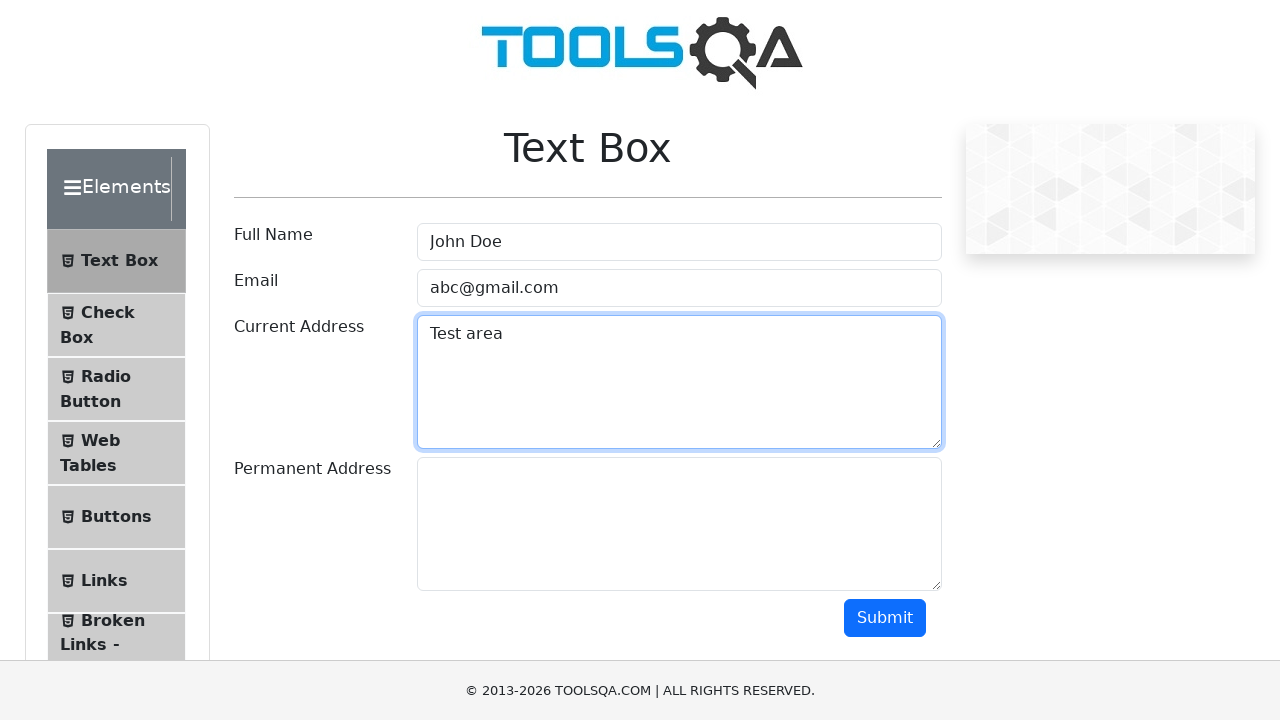